Navigates to Gmail homepage with Chrome extensions disabled

Starting URL: http://www.gmail.com

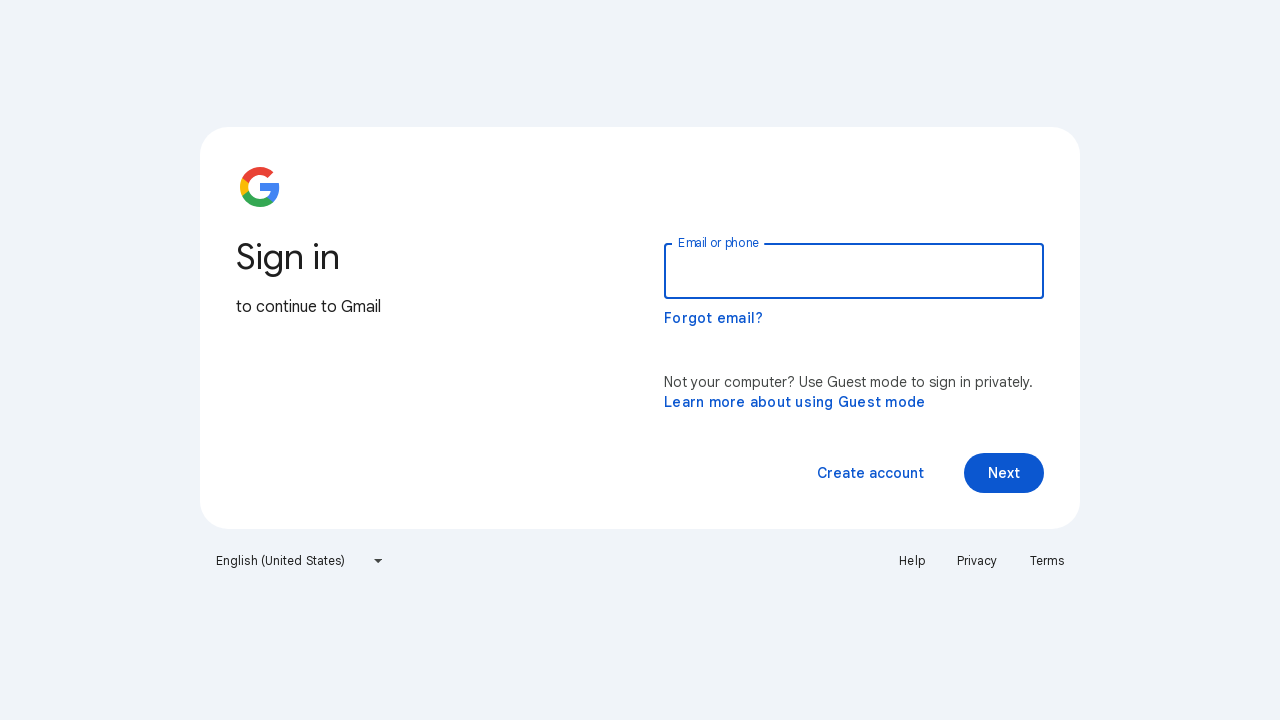

Navigated to Gmail homepage with Chrome extensions disabled
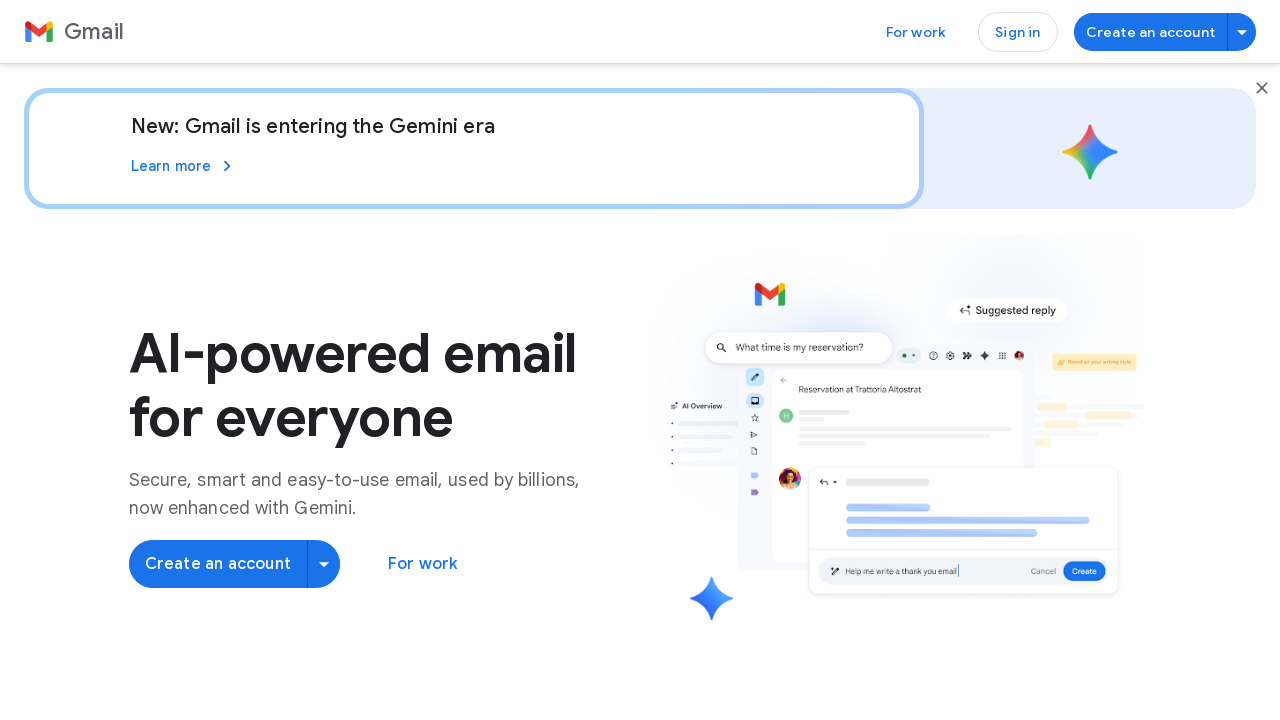

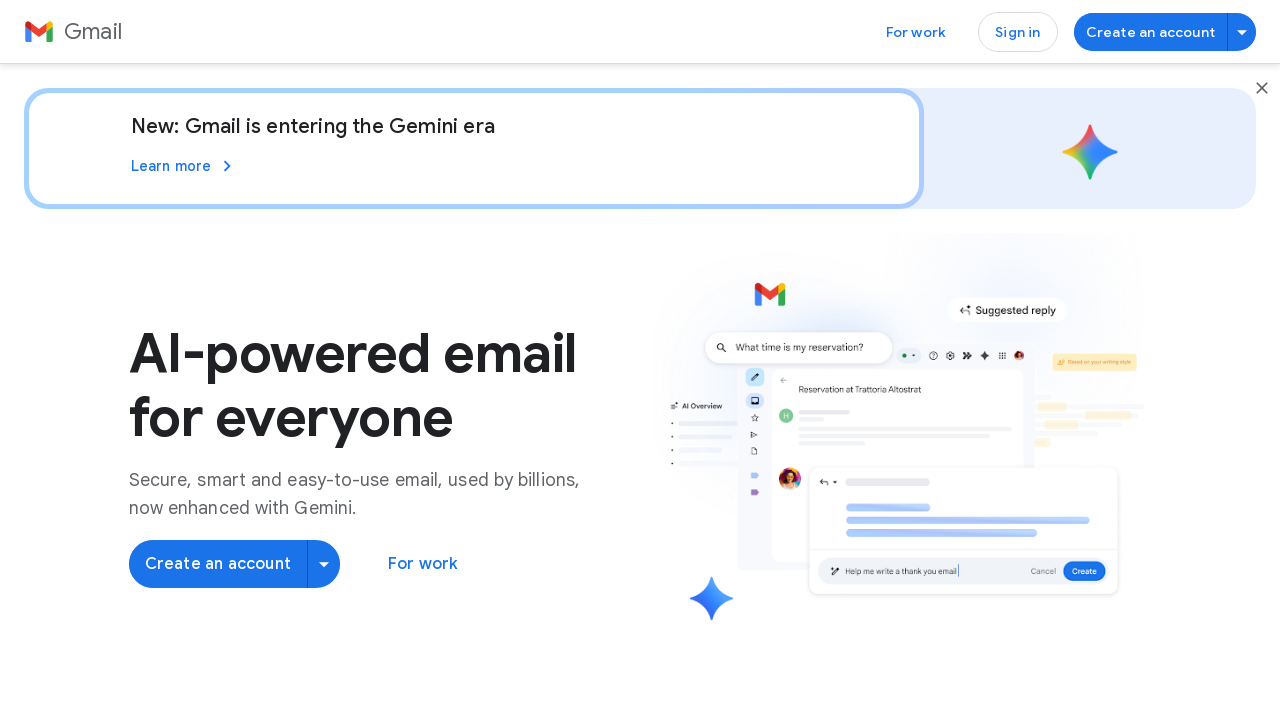